Tests filling and clearing an input field

Starting URL: https://example.cypress.io/commands/actions

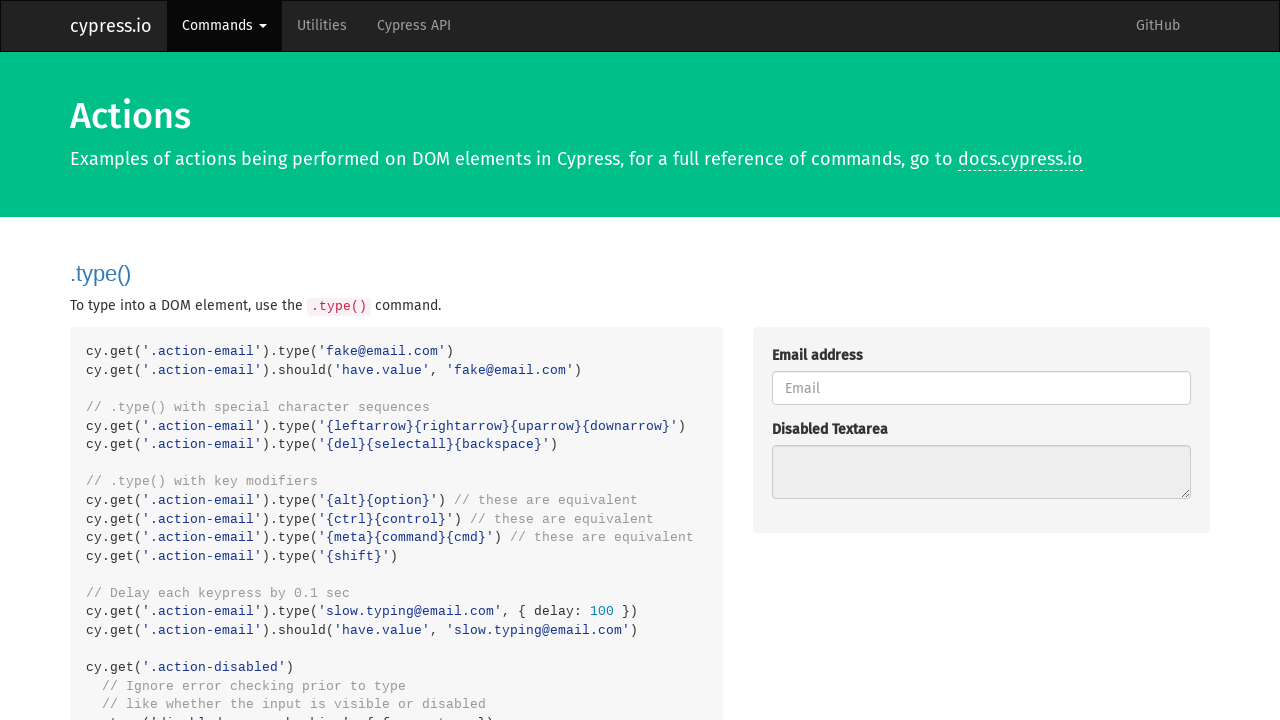

Located the clear action input field
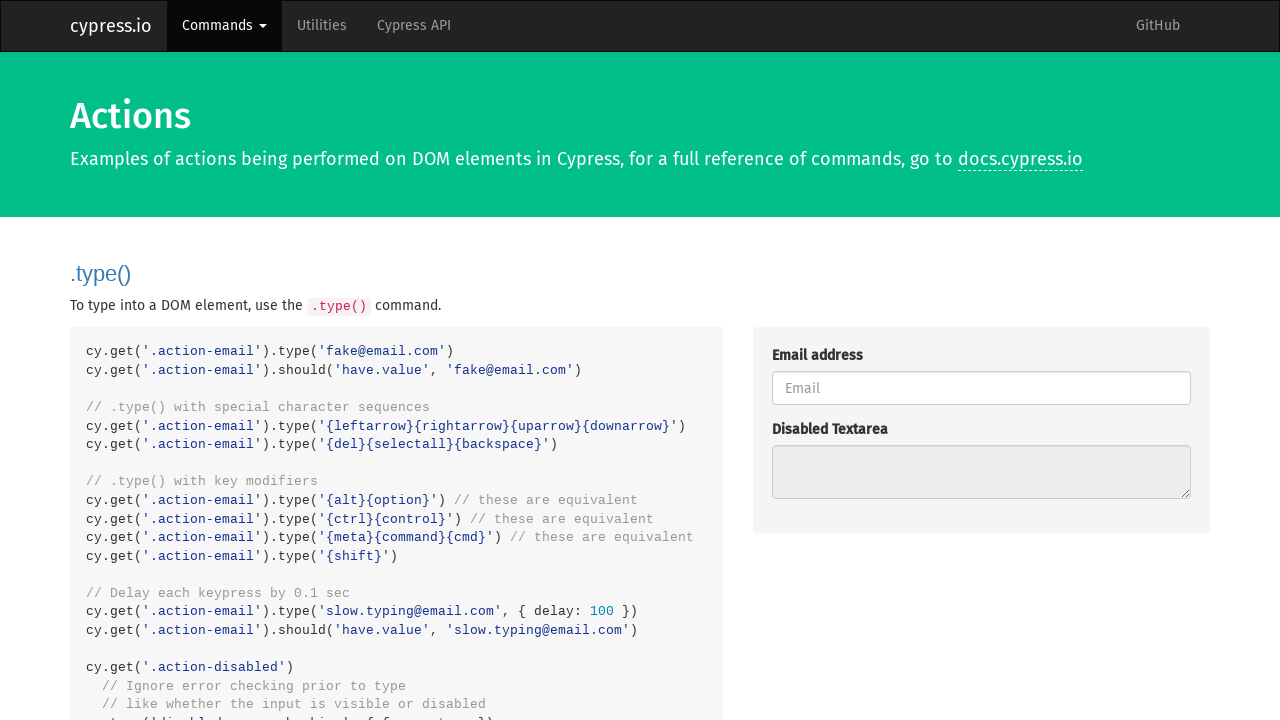

Filled input field with 'Clear this text' on .action-clear
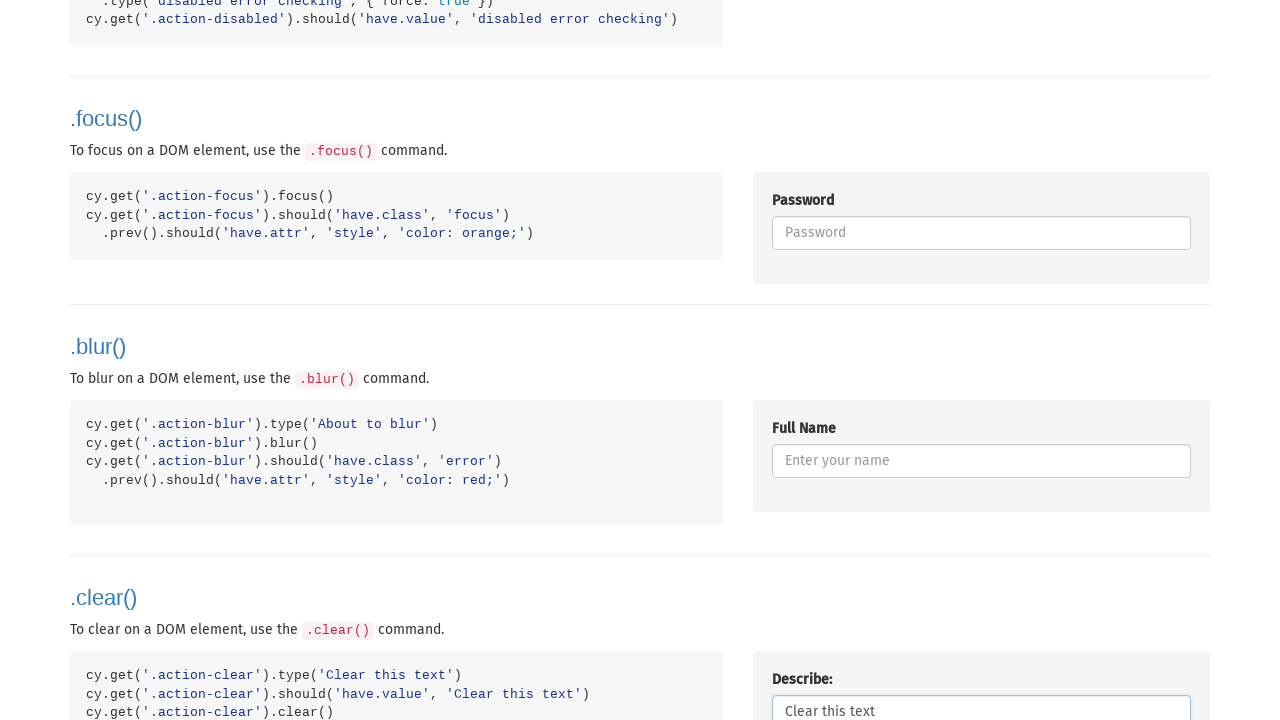

Cleared the input field on .action-clear
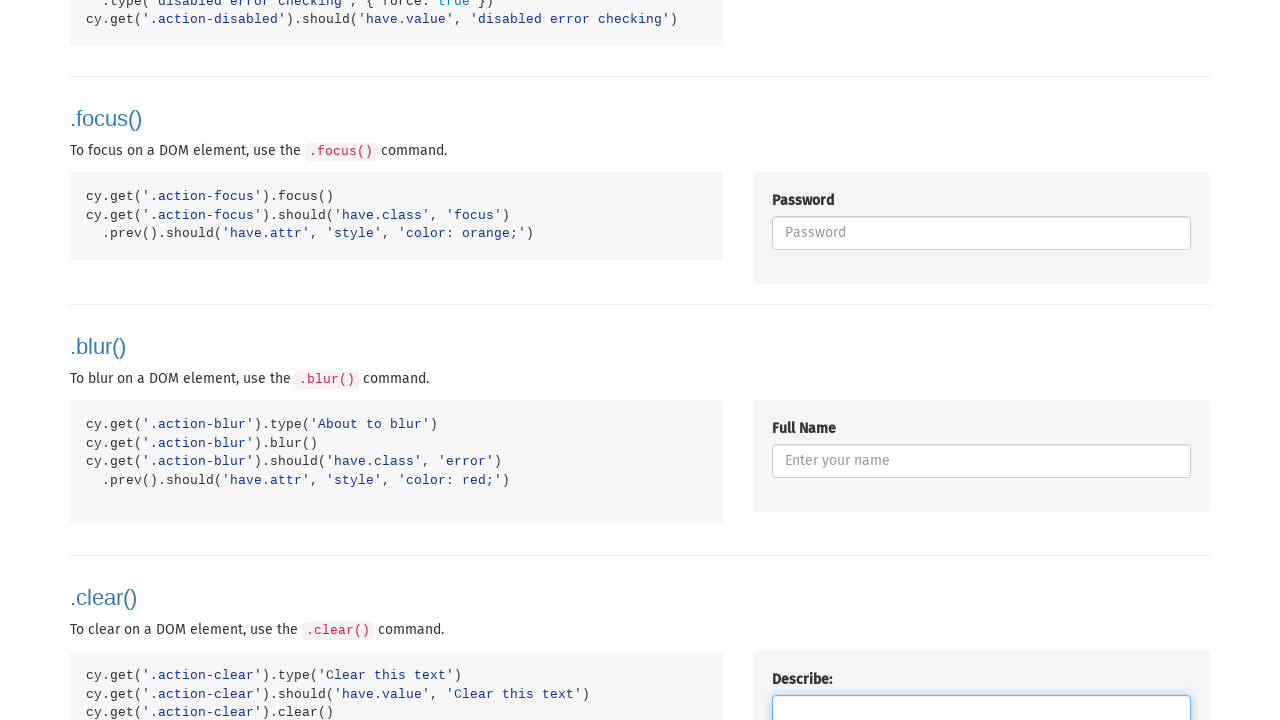

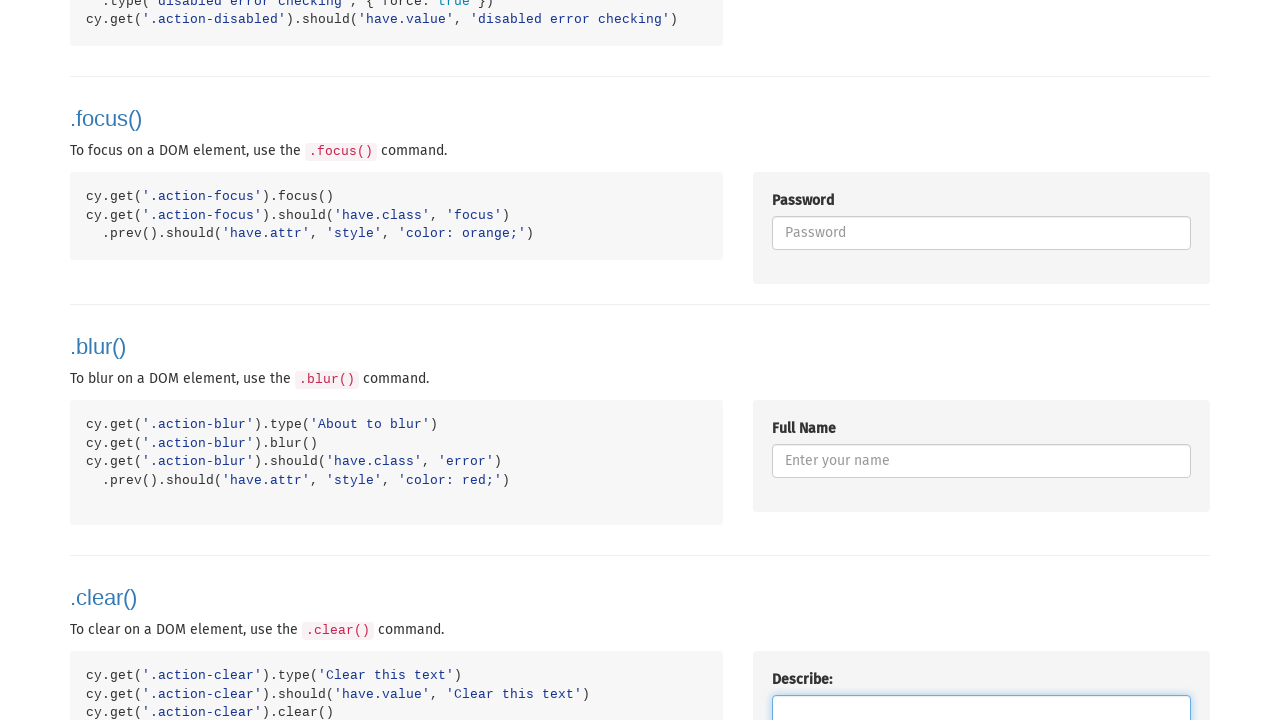